Tests window handling functionality by opening new windows, switching between them, and closing windows

Starting URL: https://www.leafground.com/window.xhtml

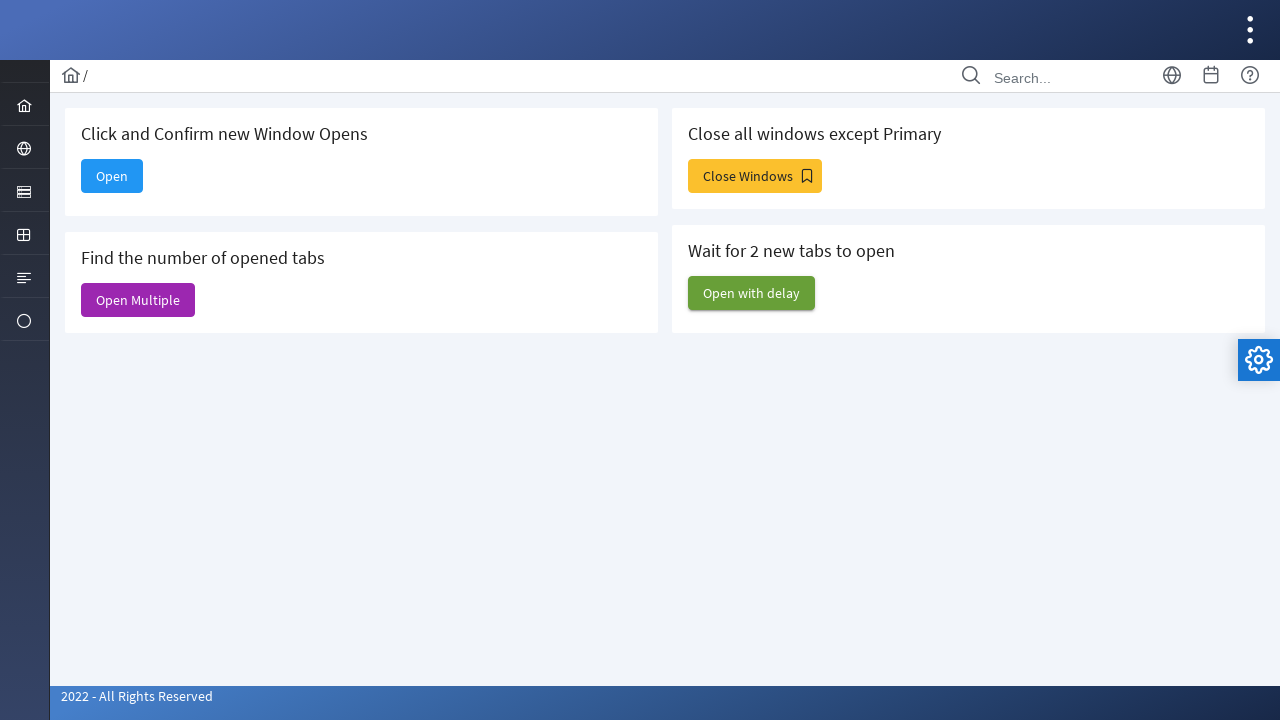

Clicked 'Open' button to open a new window at (112, 176) on xpath=//span[text()='Open']
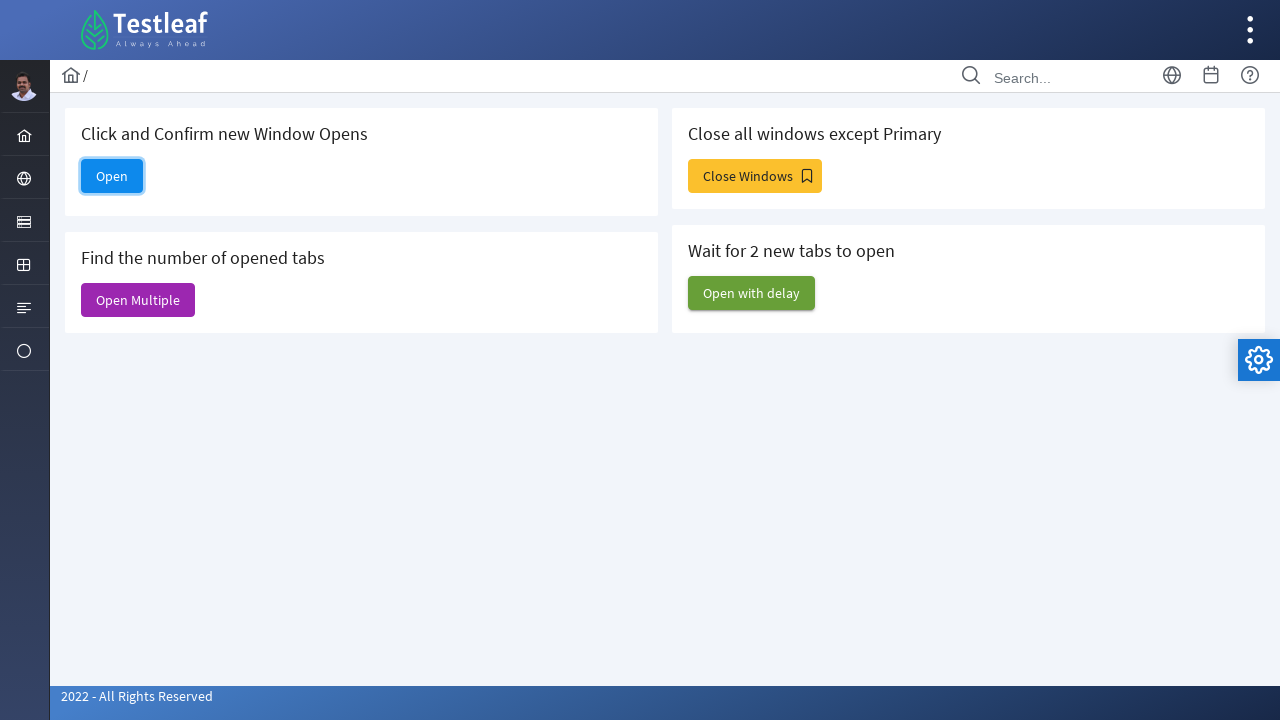

Retrieved all open page contexts
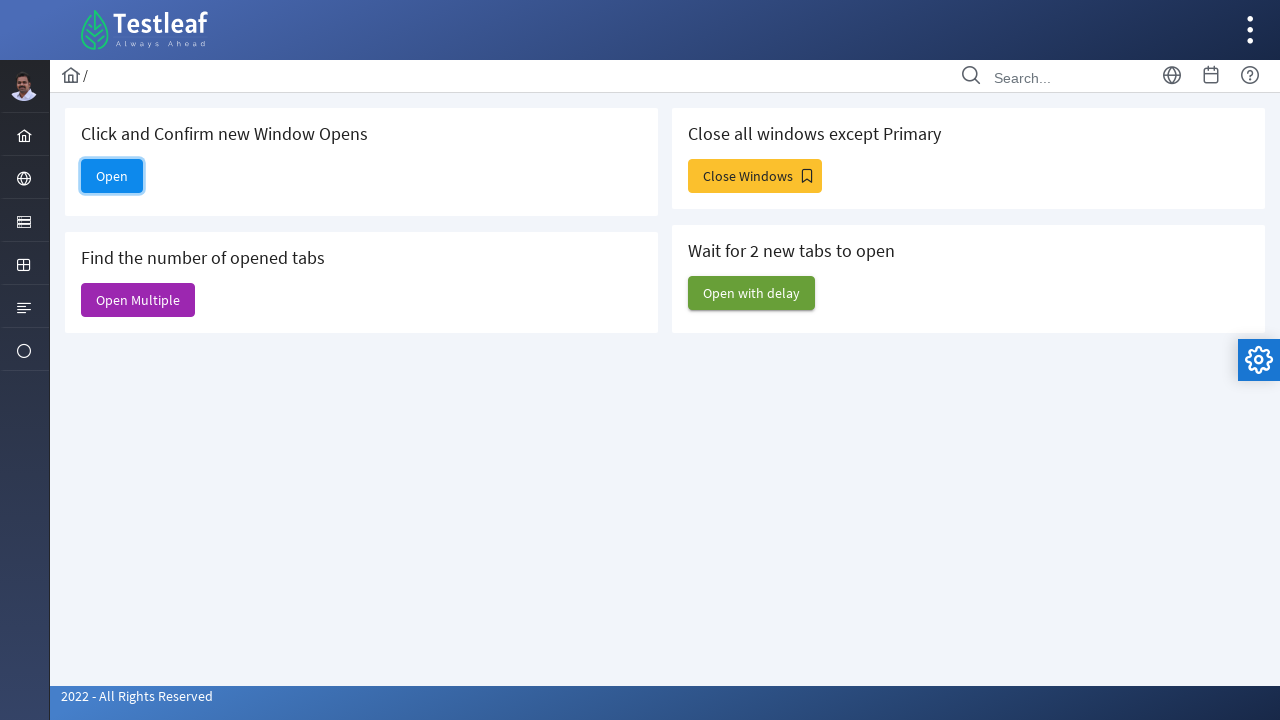

Identified new window - total windows opened: 2
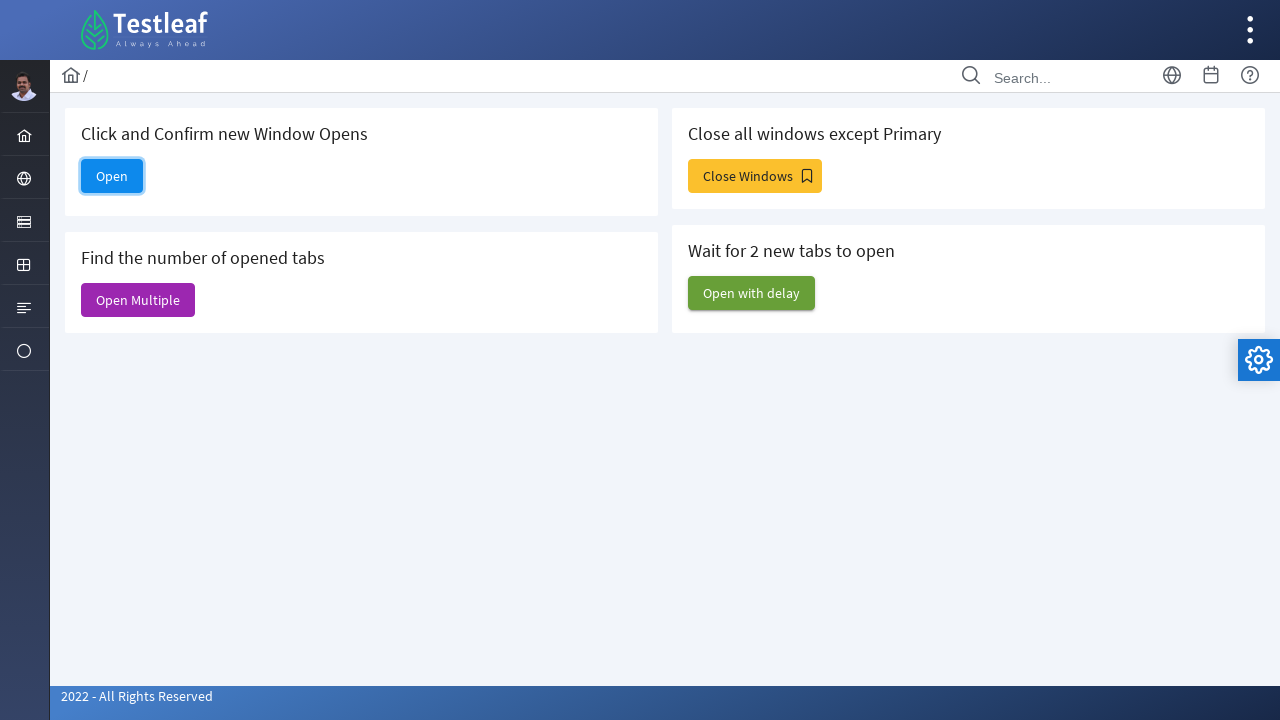

Closed the new window
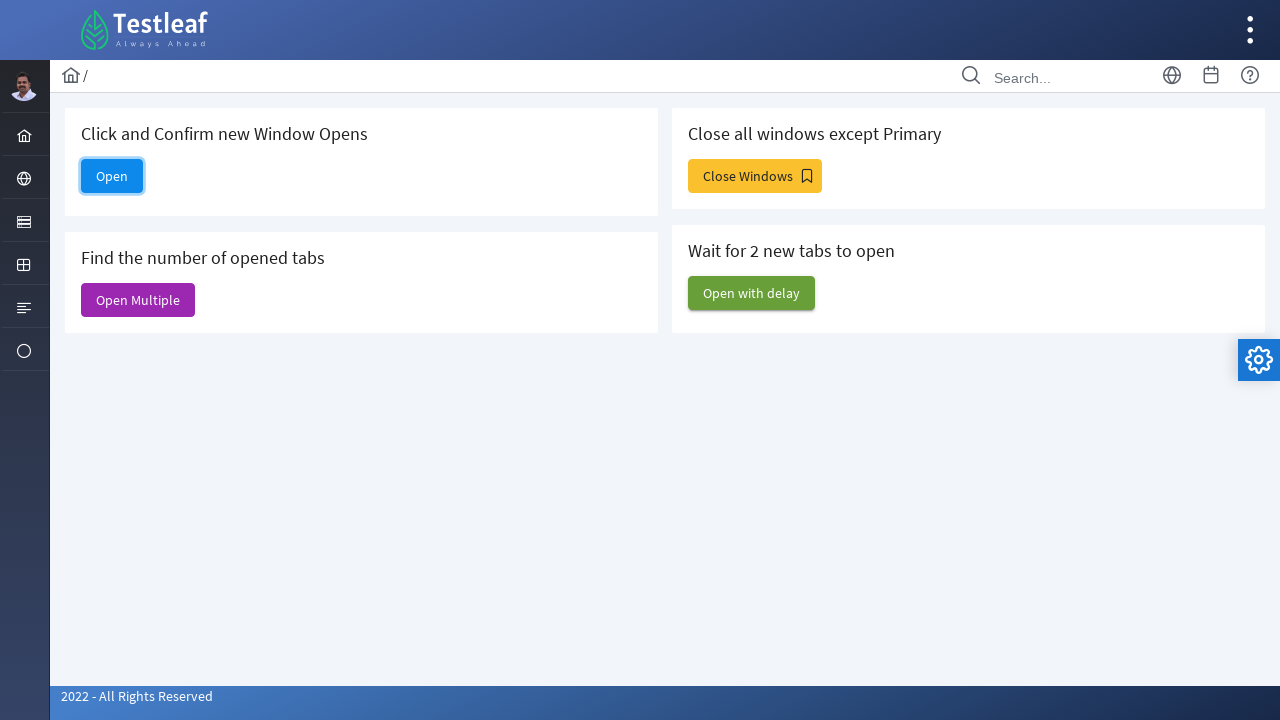

Clicked 'Open Multiple' button to open multiple windows at (138, 300) on xpath=//*[text()='Open Multiple']
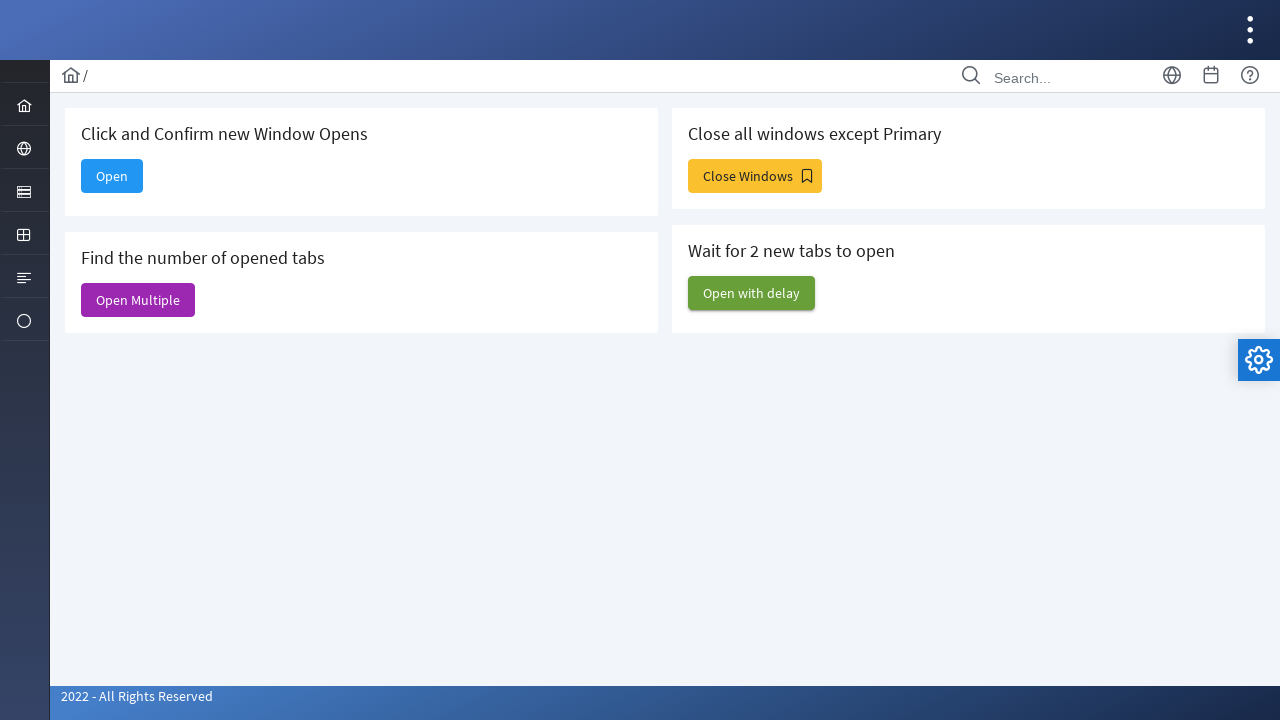

Retrieved updated list of all open page contexts after opening multiple windows
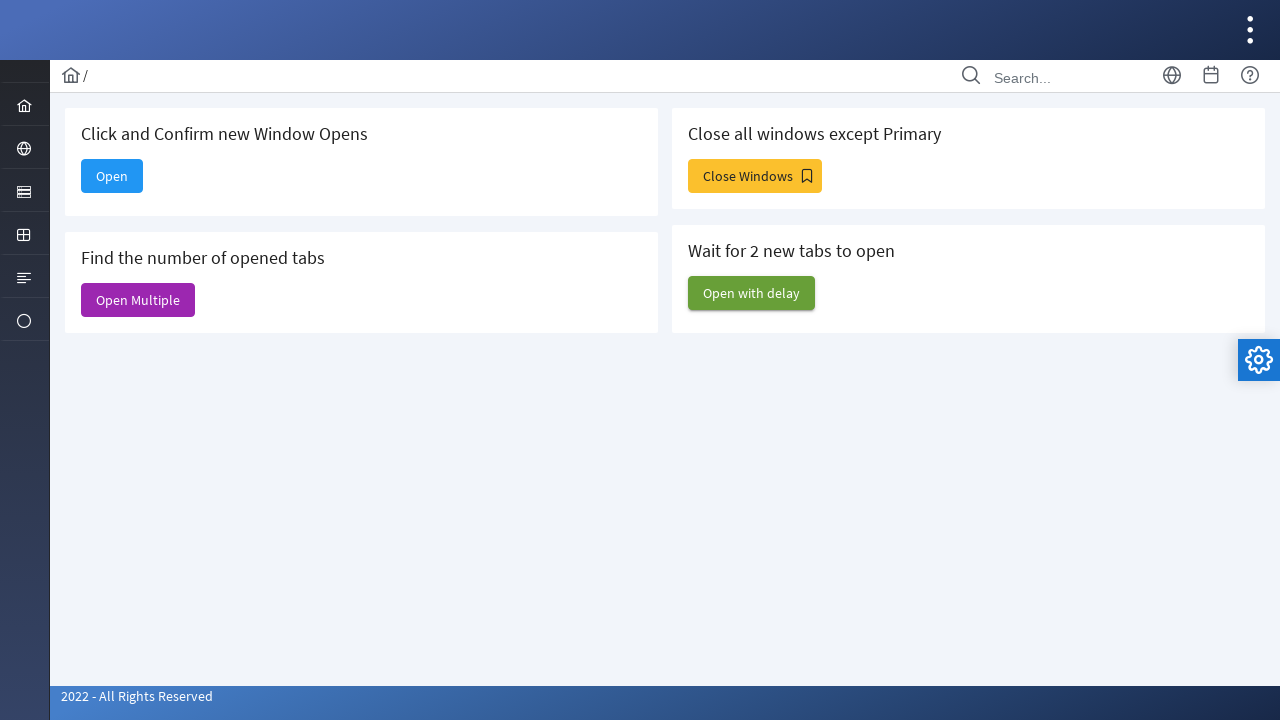

Brought new window to front
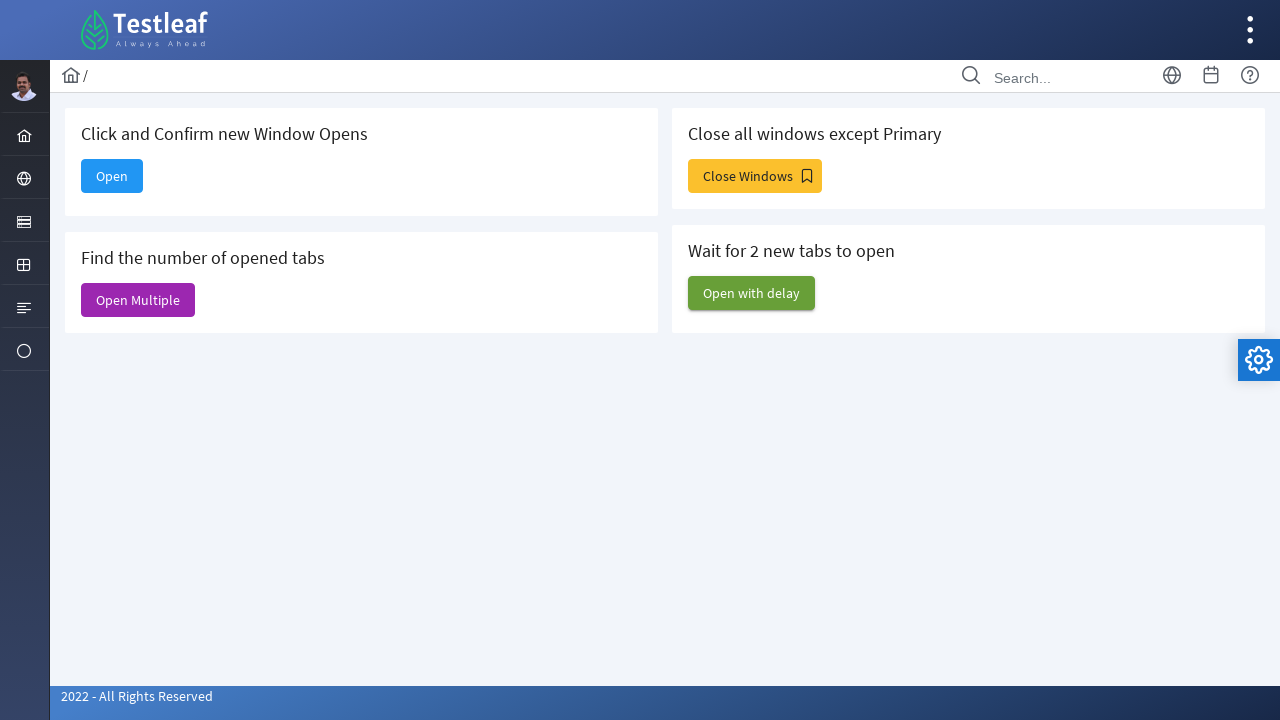

Brought new window to front
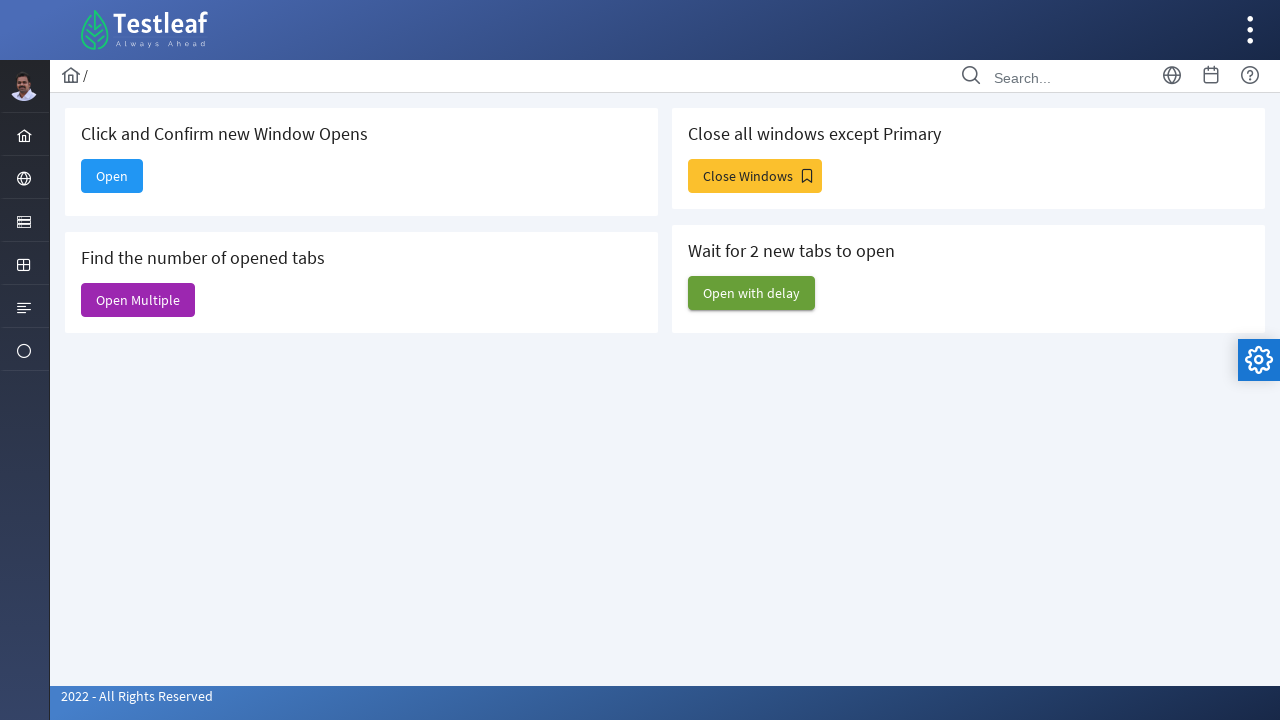

Brought new window to front
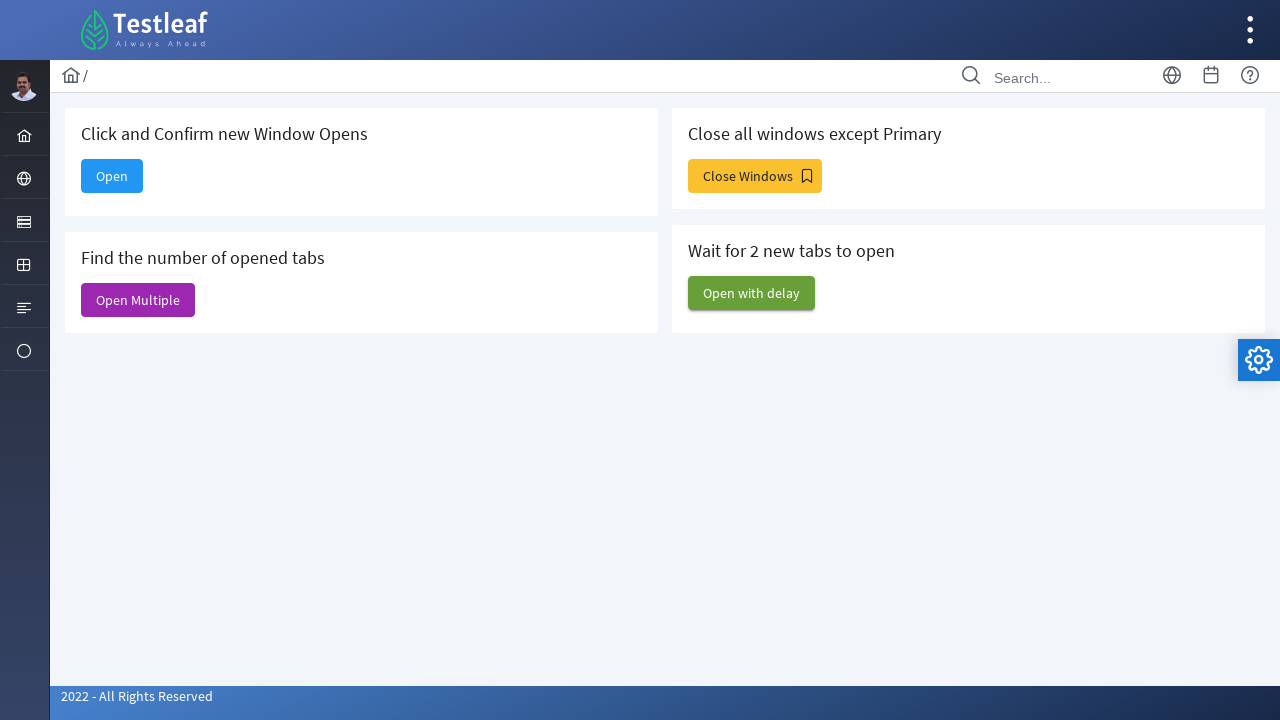

Brought new window to front
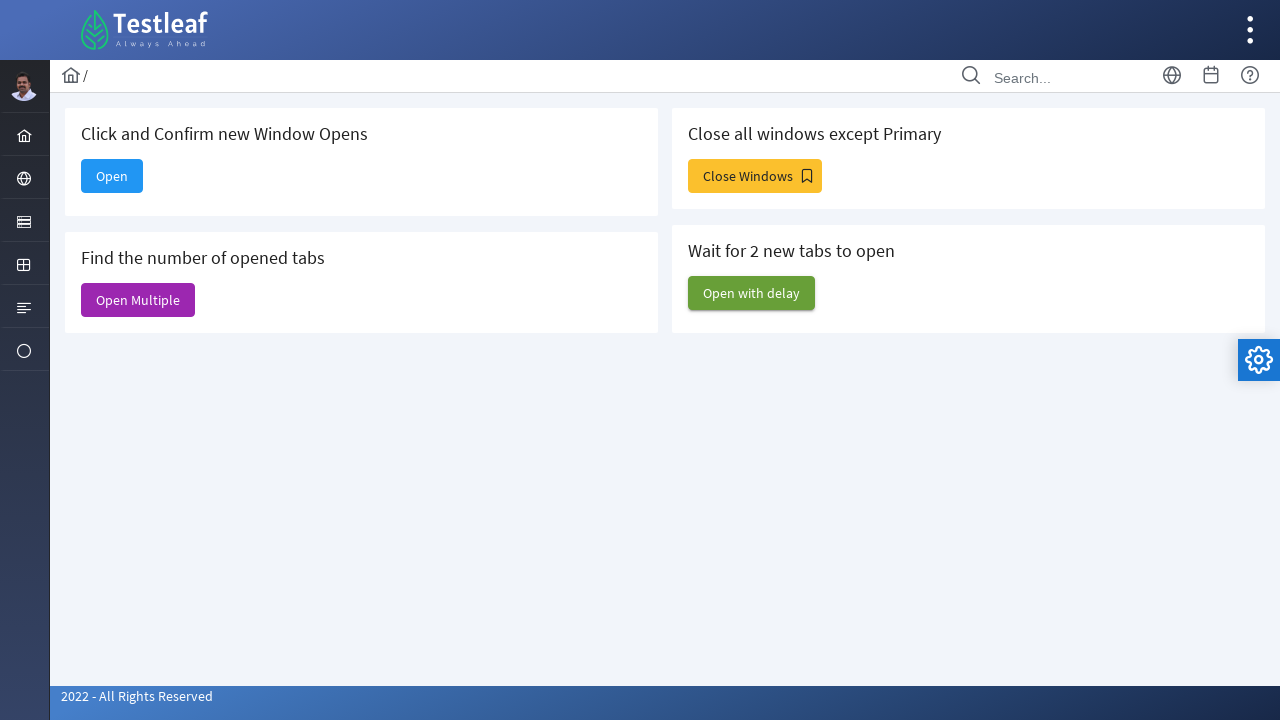

Brought new window to front
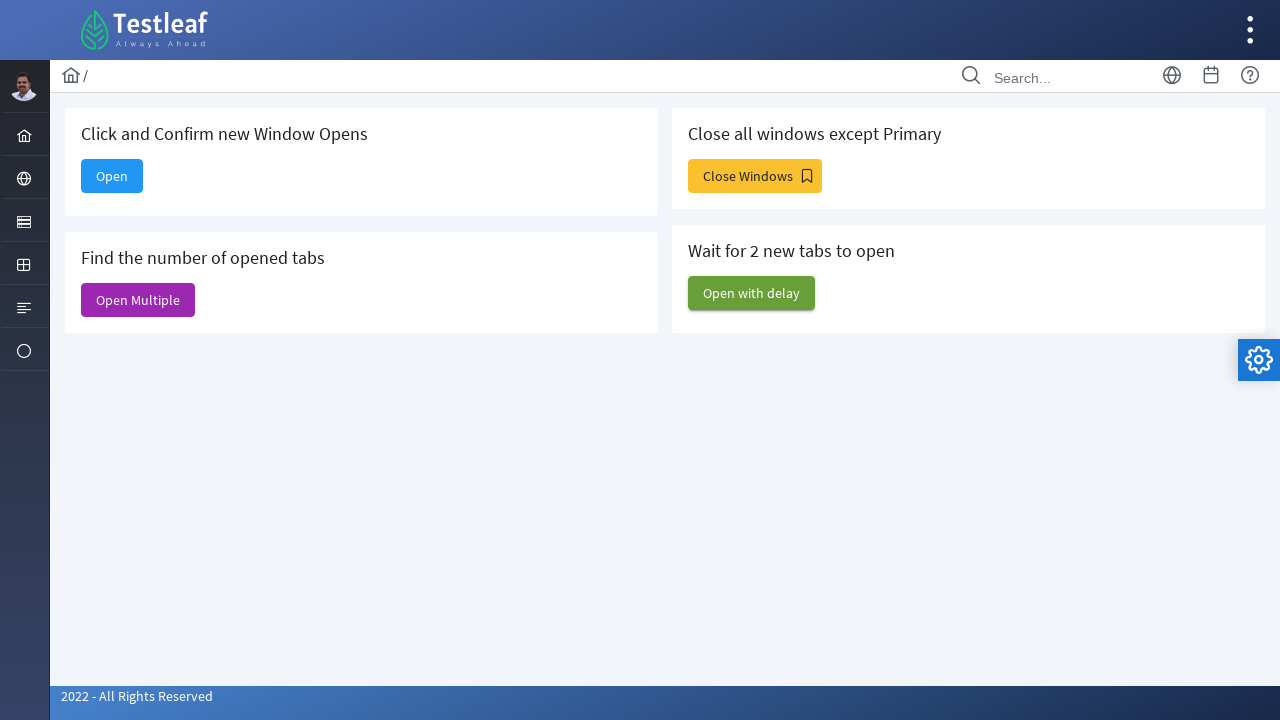

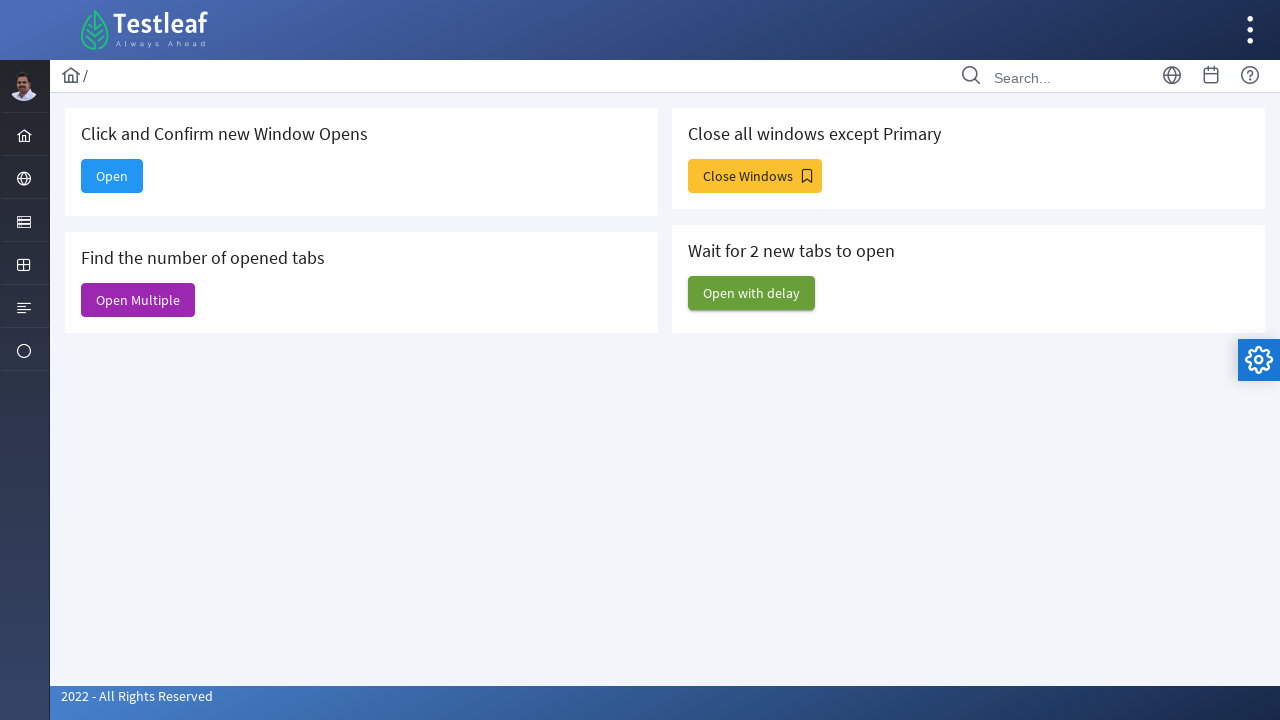